Tests radio button functionality by selecting different radio button options on a form

Starting URL: https://formy-project.herokuapp.com/radiobutton

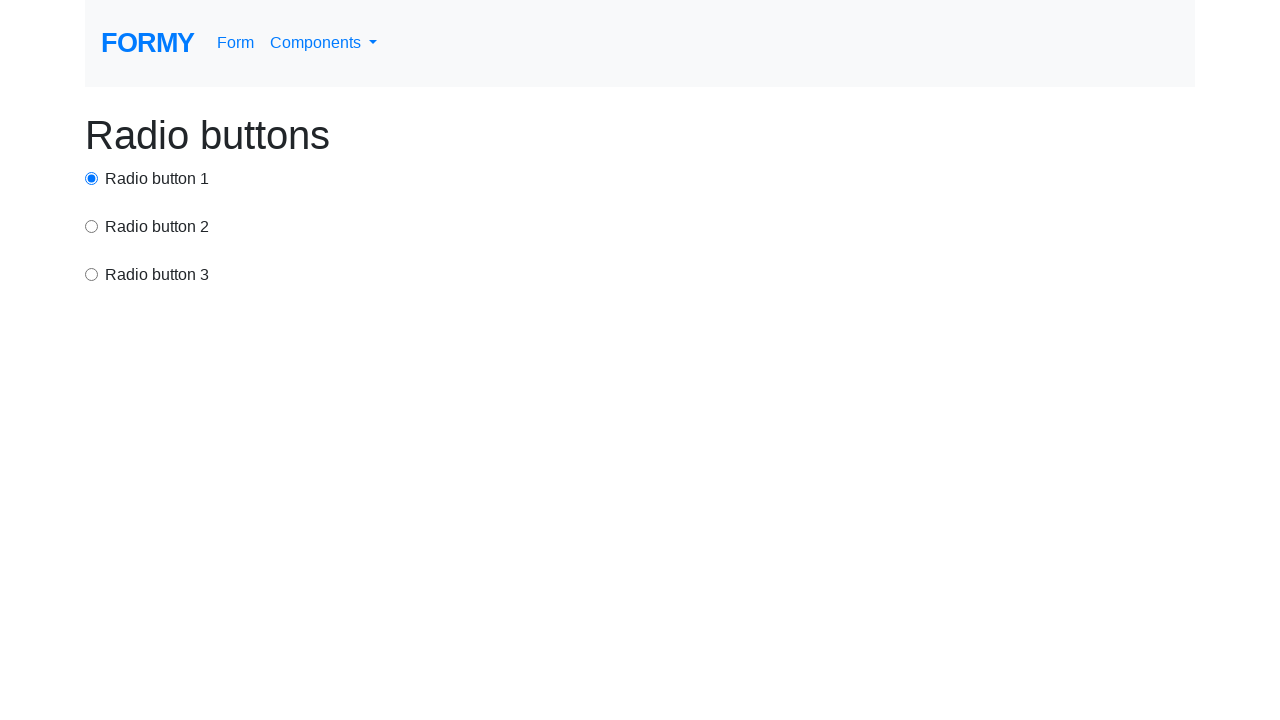

Selected first radio button option at (92, 178) on (//input[@type='radio'])[1]
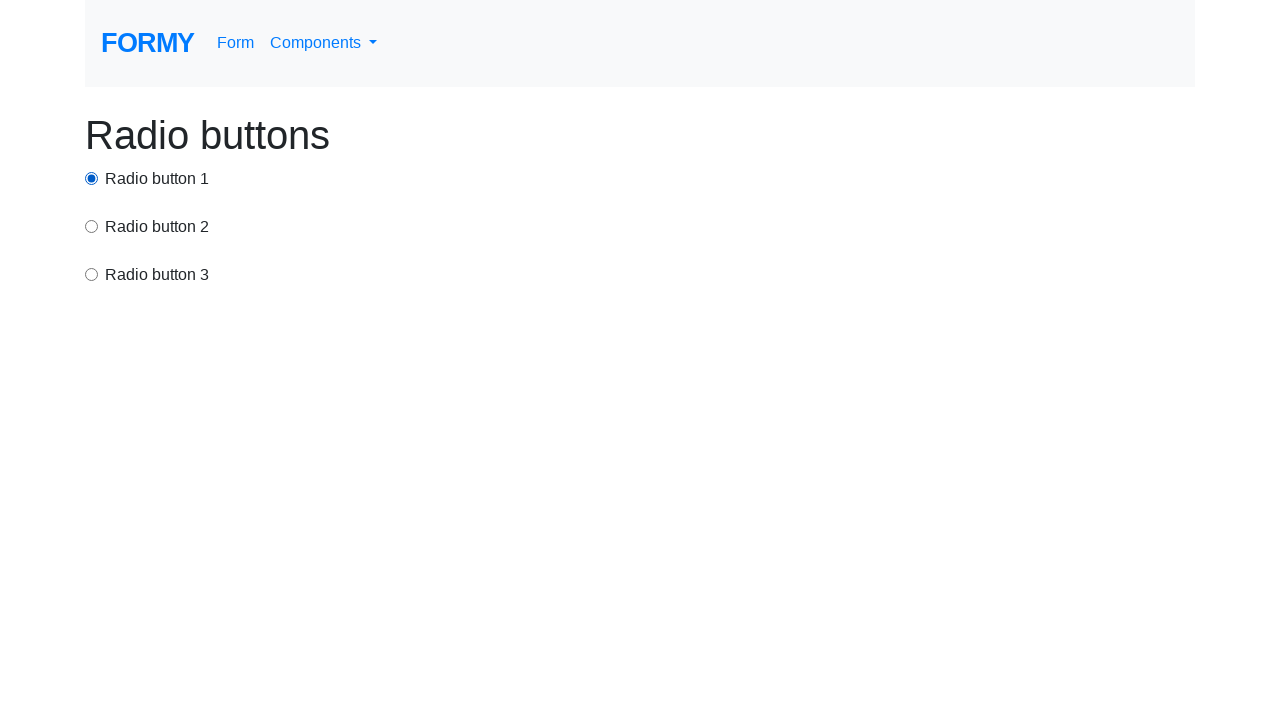

Selected second radio button option at (92, 226) on (//input[@type='radio'])[2]
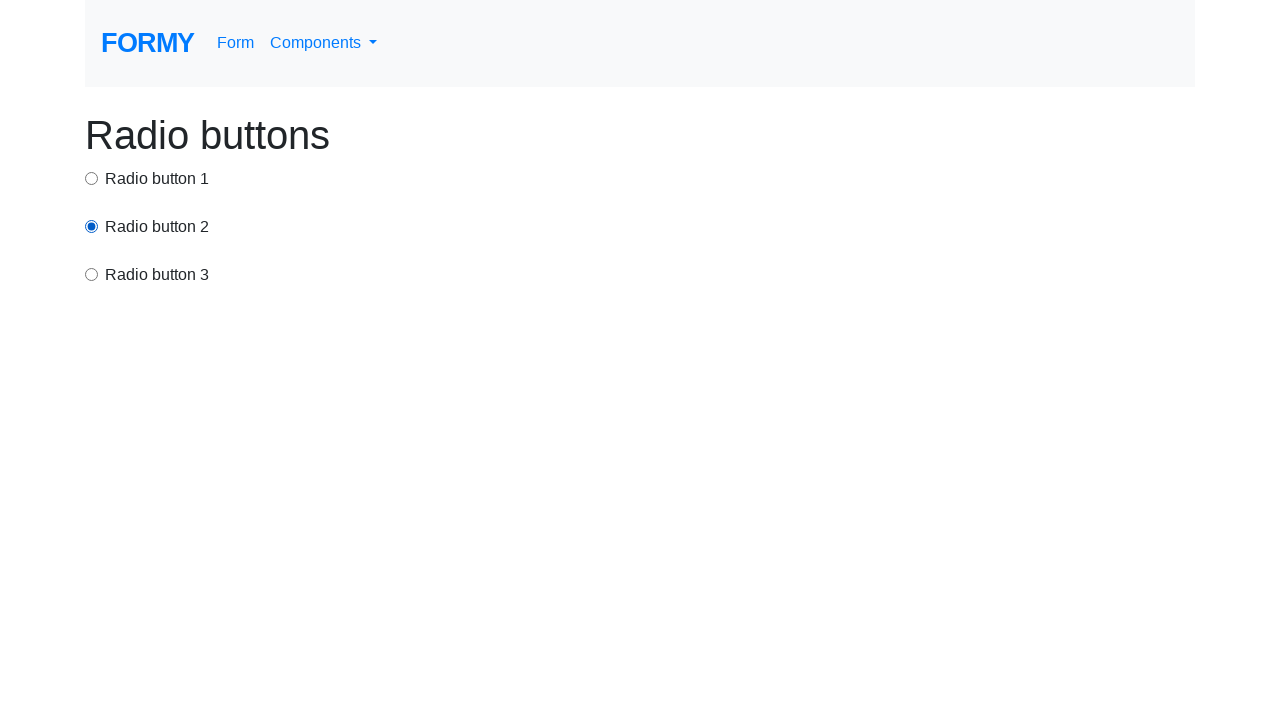

Selected third radio button option at (92, 274) on (//input[@type='radio'])[3]
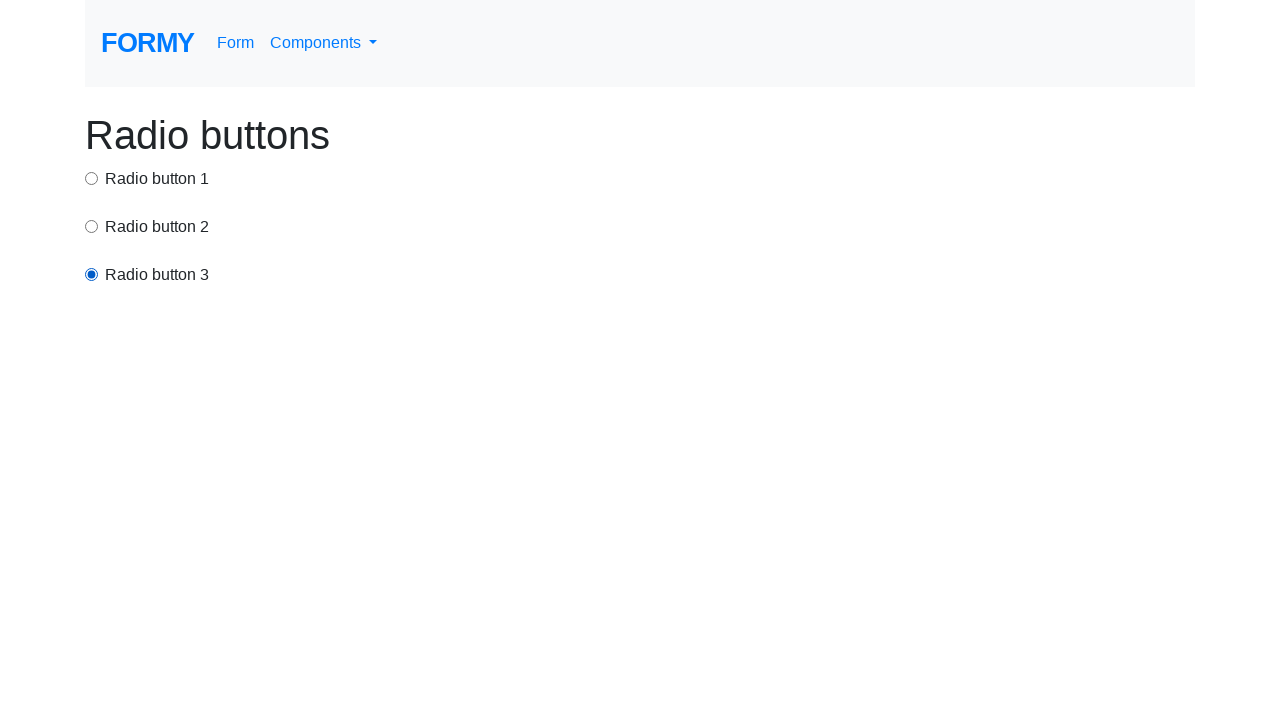

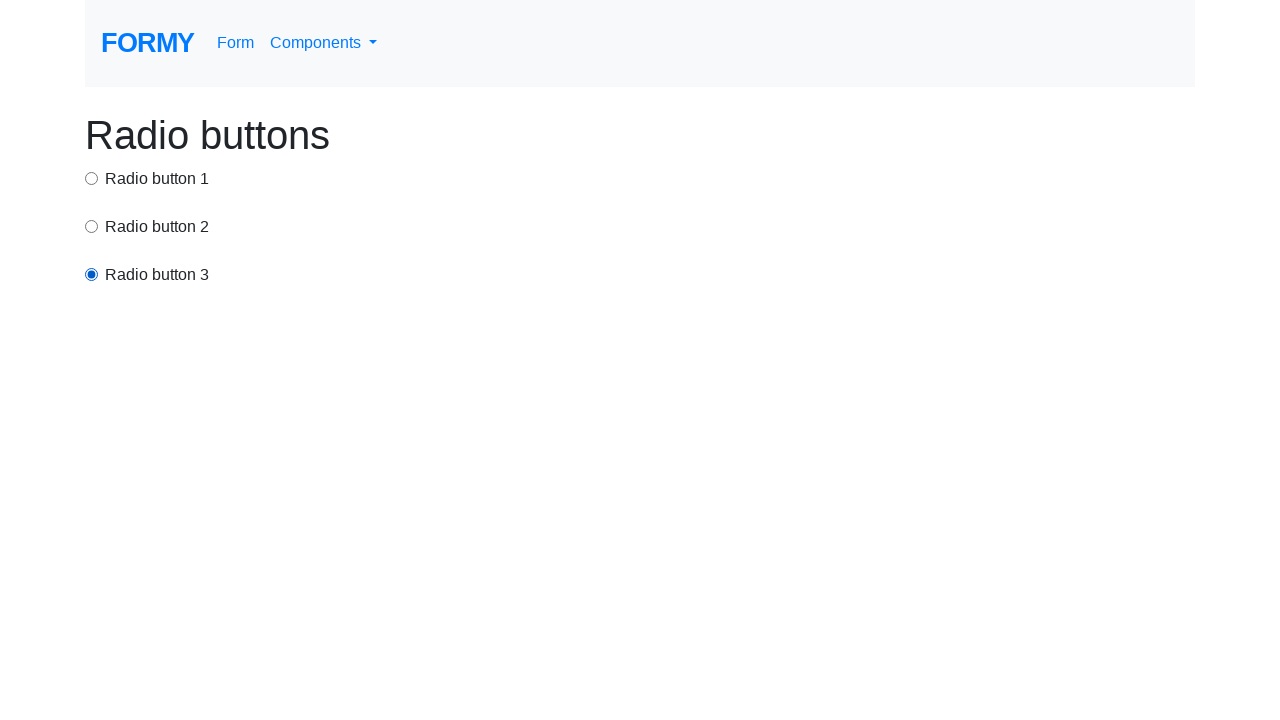